Navigates to the OrangeHRM homepage and verifies that Privacy Policy links are present on the page.

Starting URL: https://www.orangehrm.com/

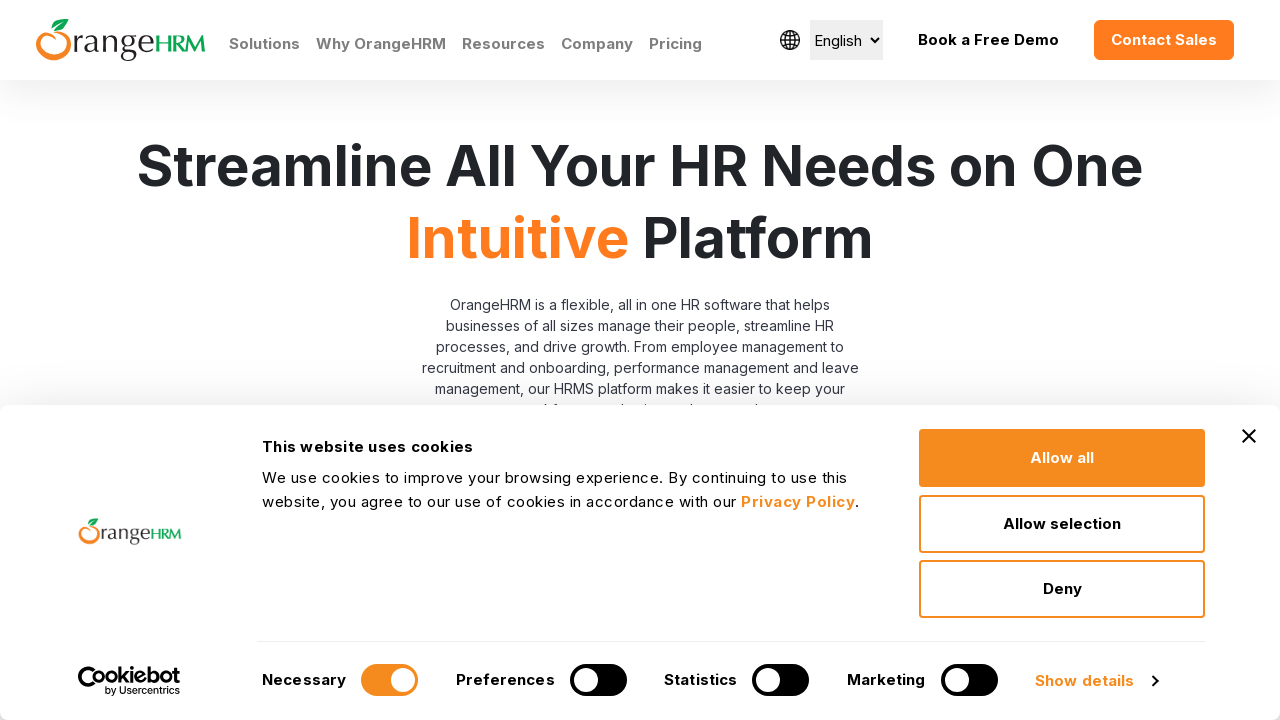

Navigated to OrangeHRM homepage
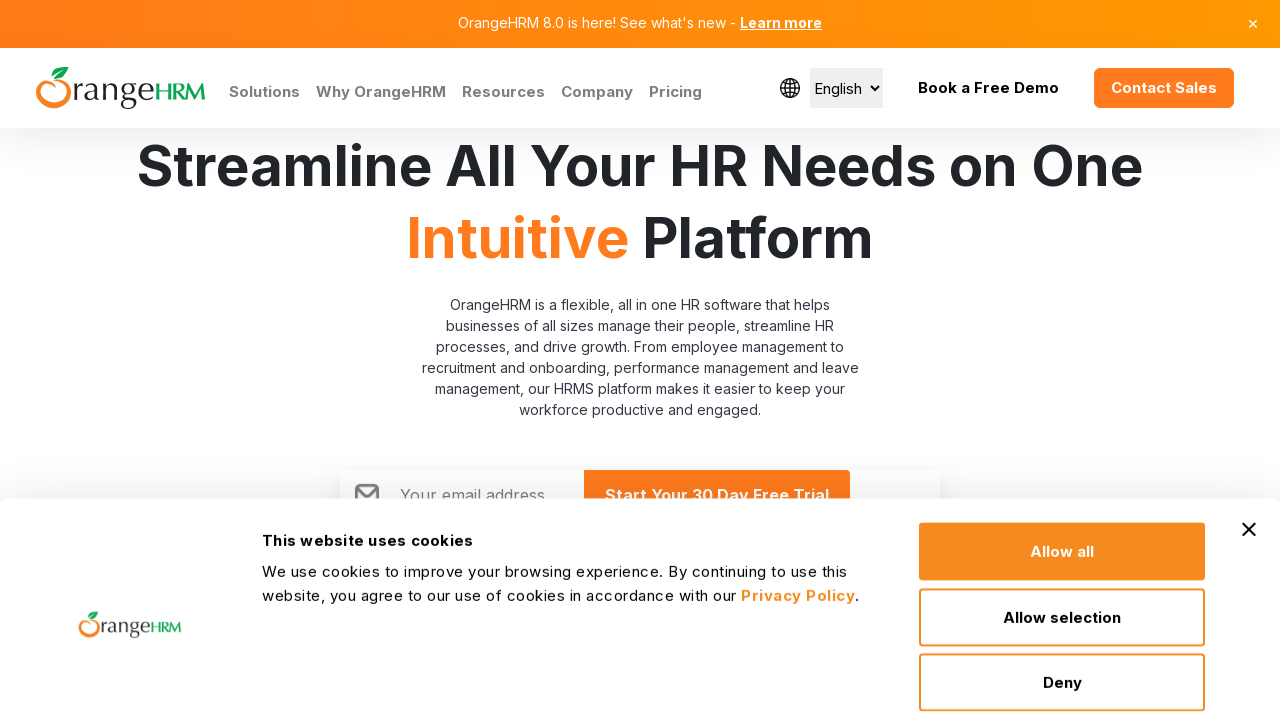

Waited for Privacy Policy link to load on page
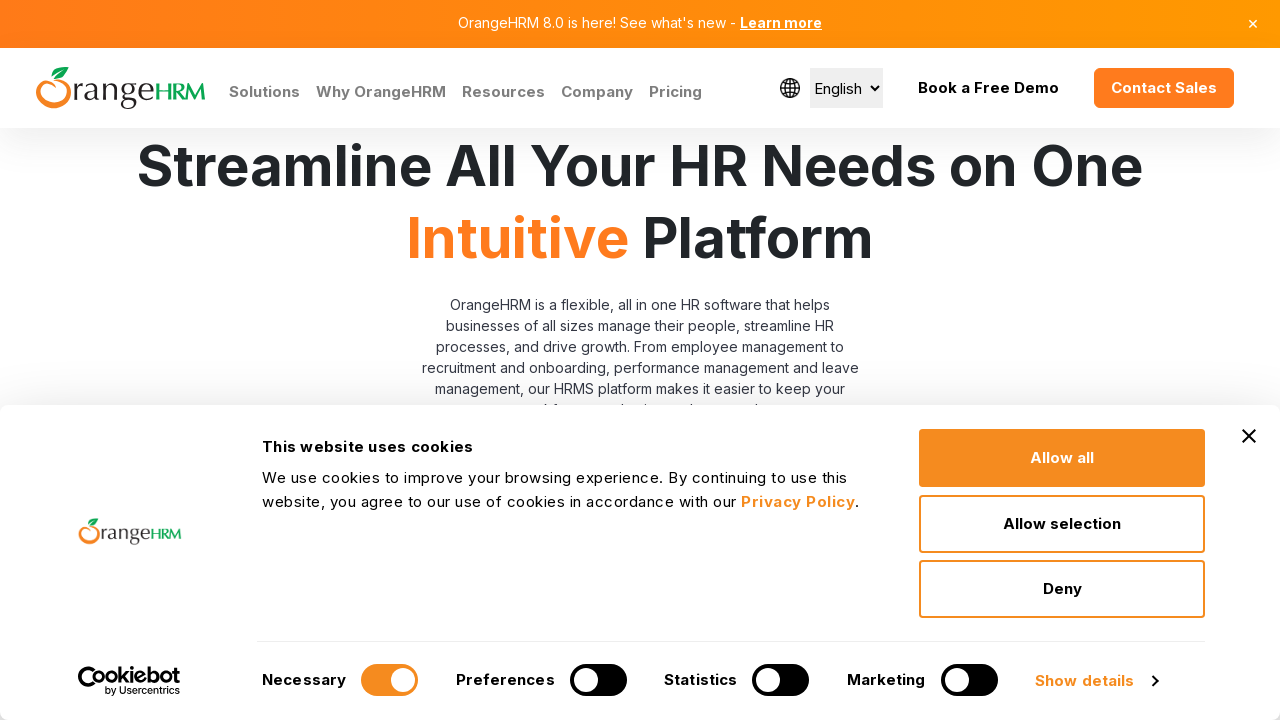

Located all Privacy Policy links on the page
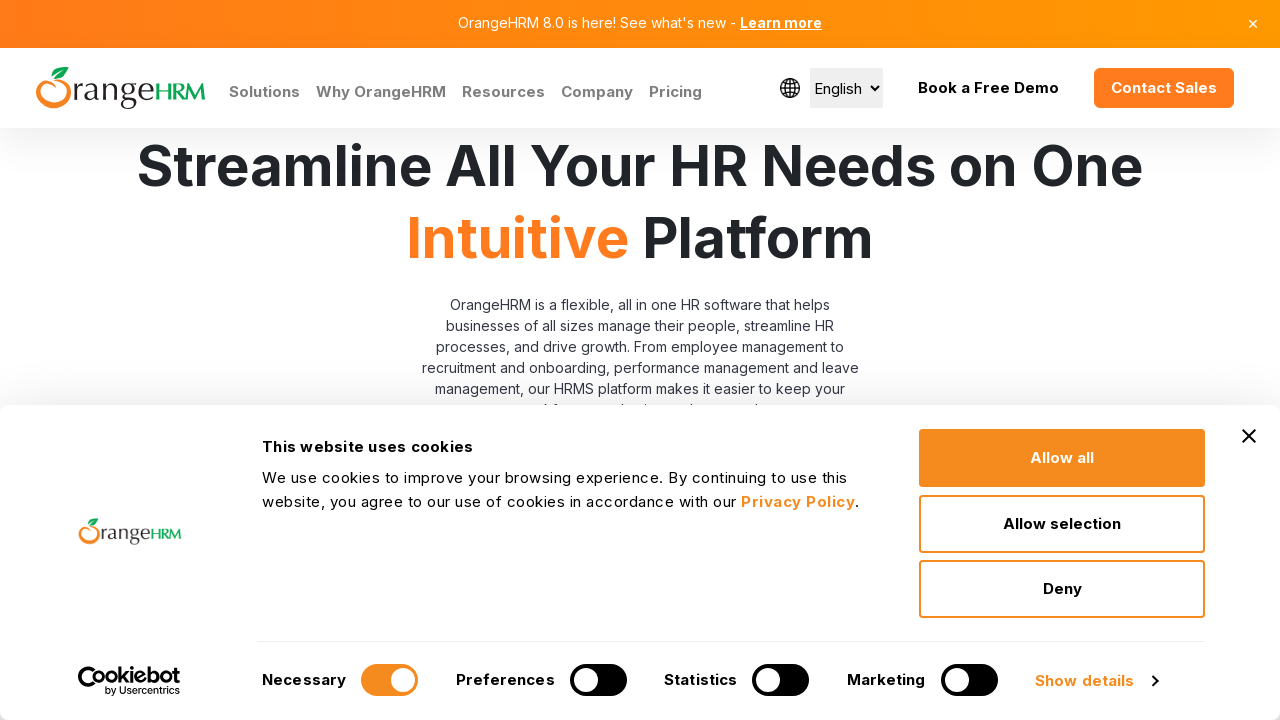

Verified that at least one Privacy Policy link exists on the page
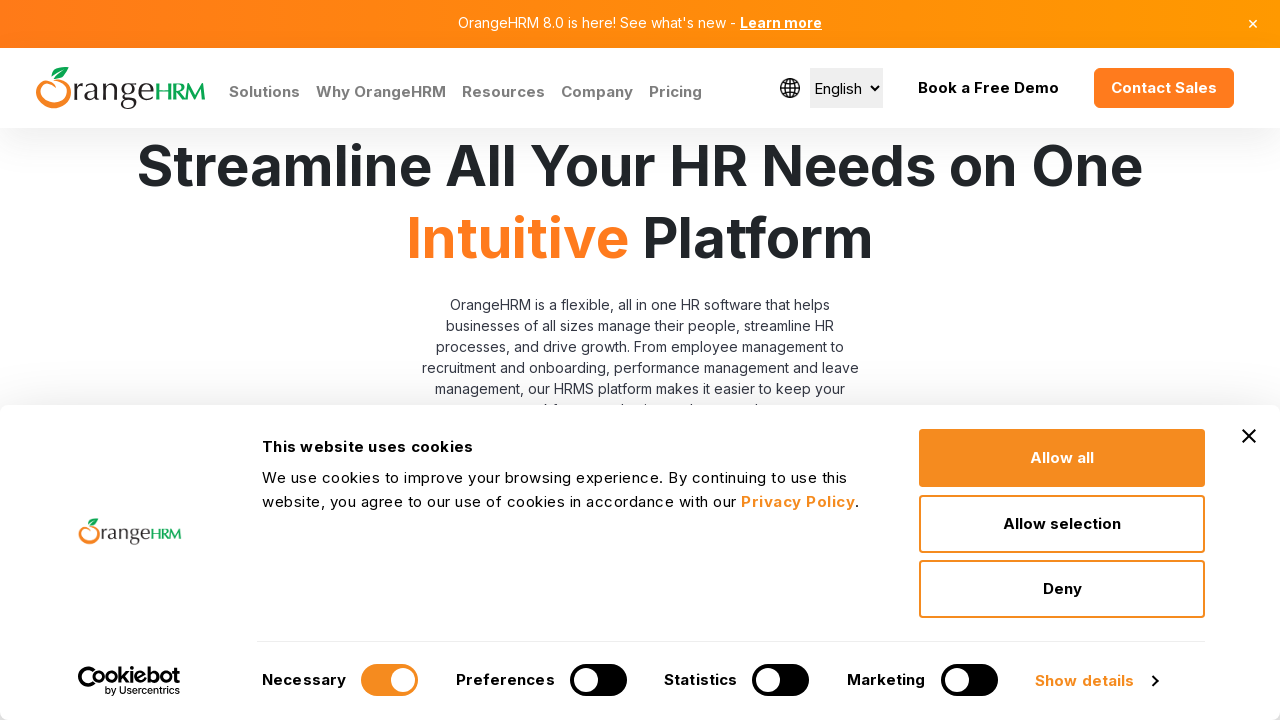

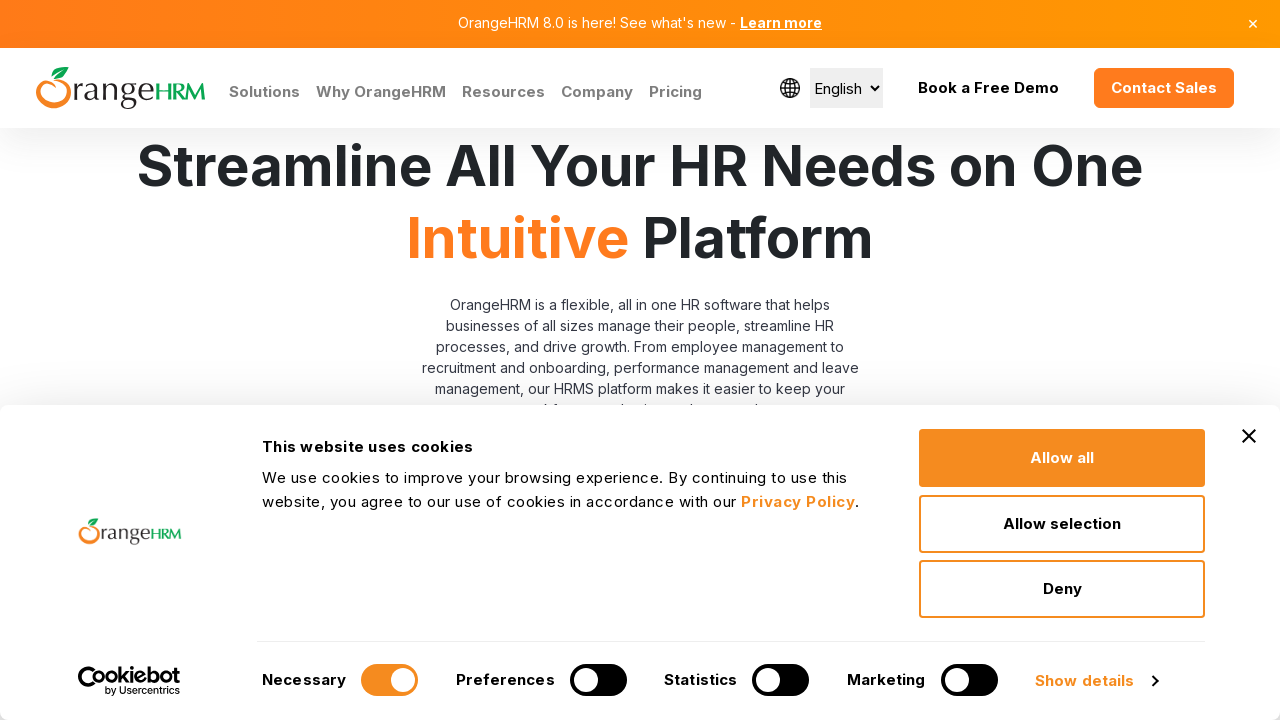